Tests navigation to Fintech section by hovering over Vertical menu and clicking the POS Software link

Starting URL: https://www.tranktechnologies.com/

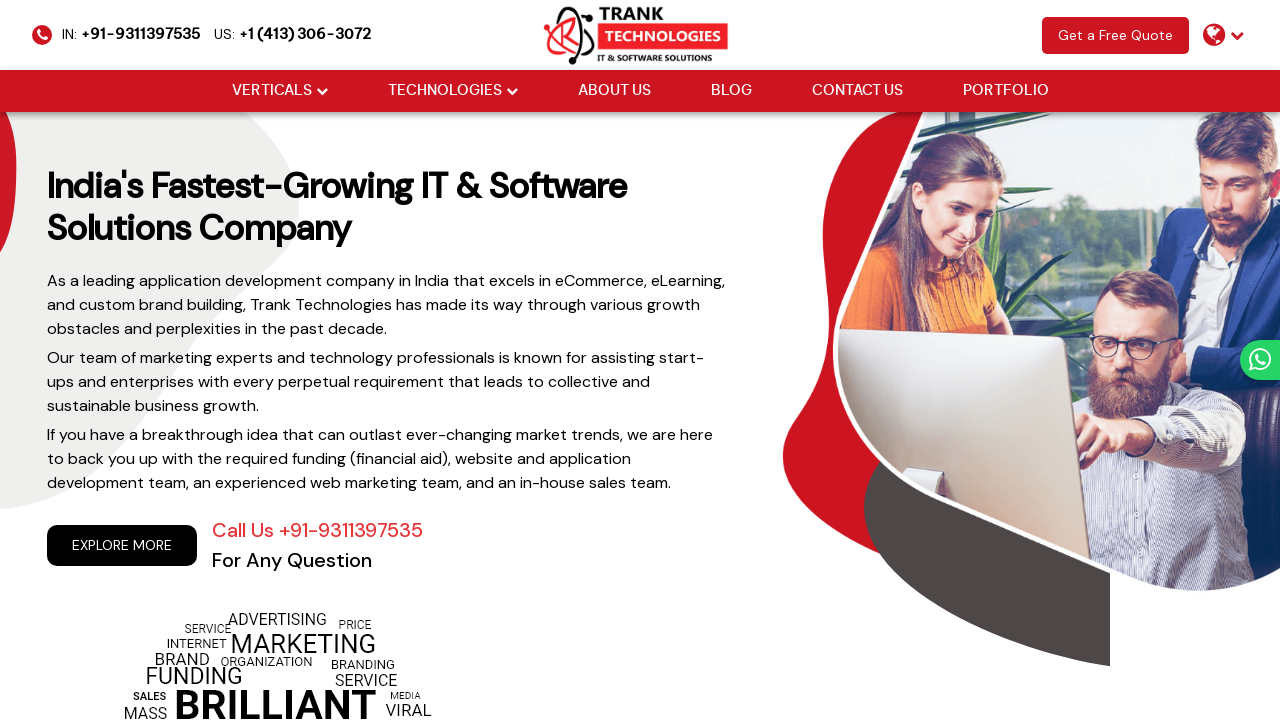

Hovered over Vertical menu item at (272, 91) on (//a[@href='#'])[2]
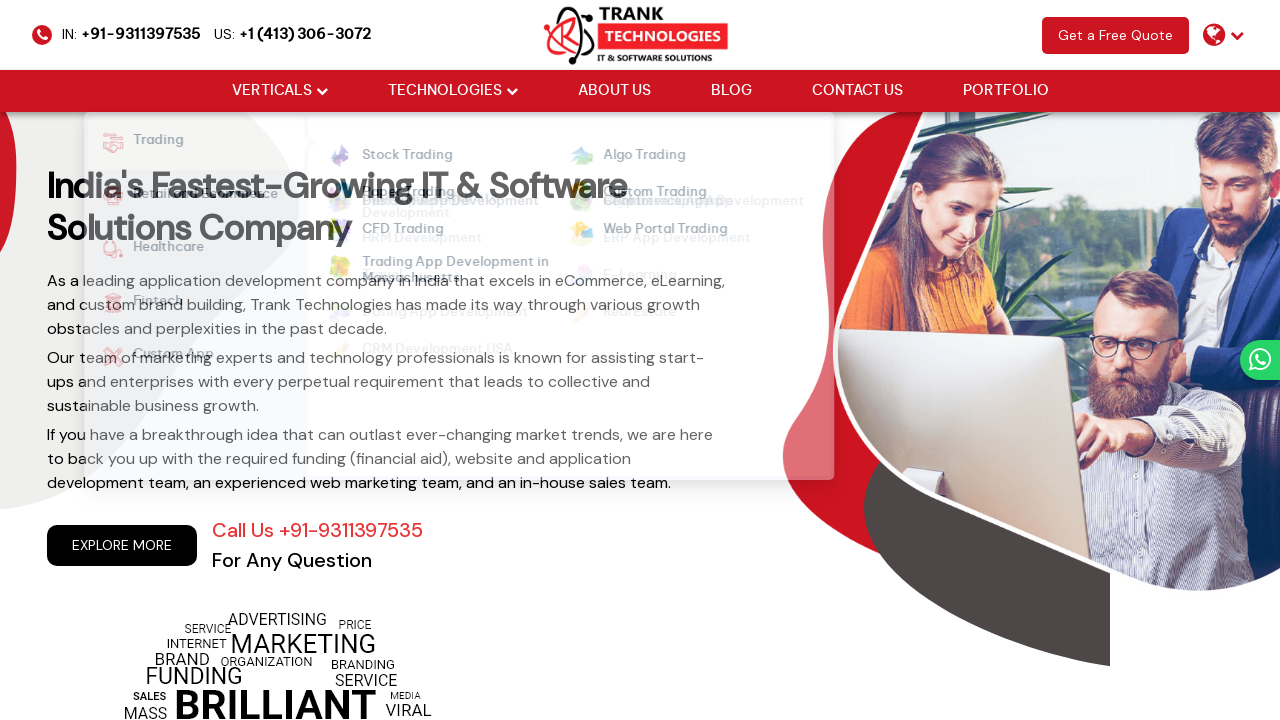

Hovered over Fintech submenu at (184, 303) on xpath=//li[@data-id='fintech']//a
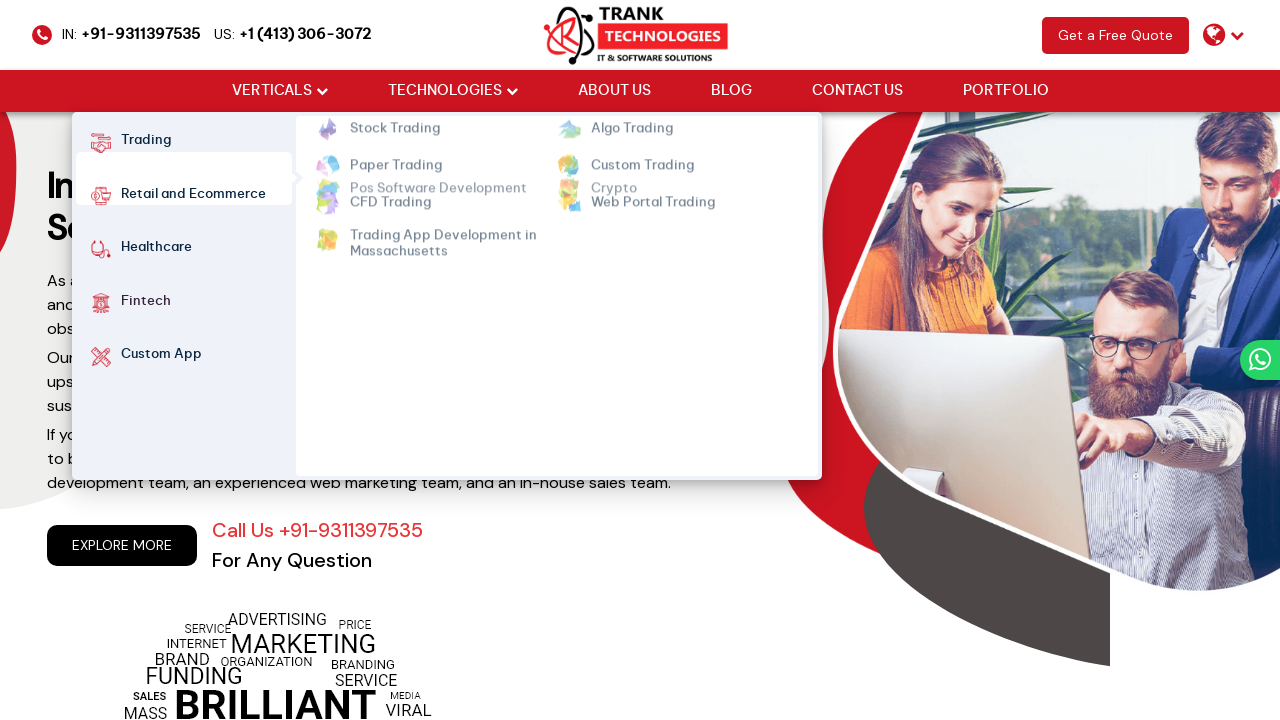

Clicked on POS Software link at (438, 156) on xpath=//ul[@class='cm-flex cm-flex-wrap']//a[contains(text(),'Pos Software')]
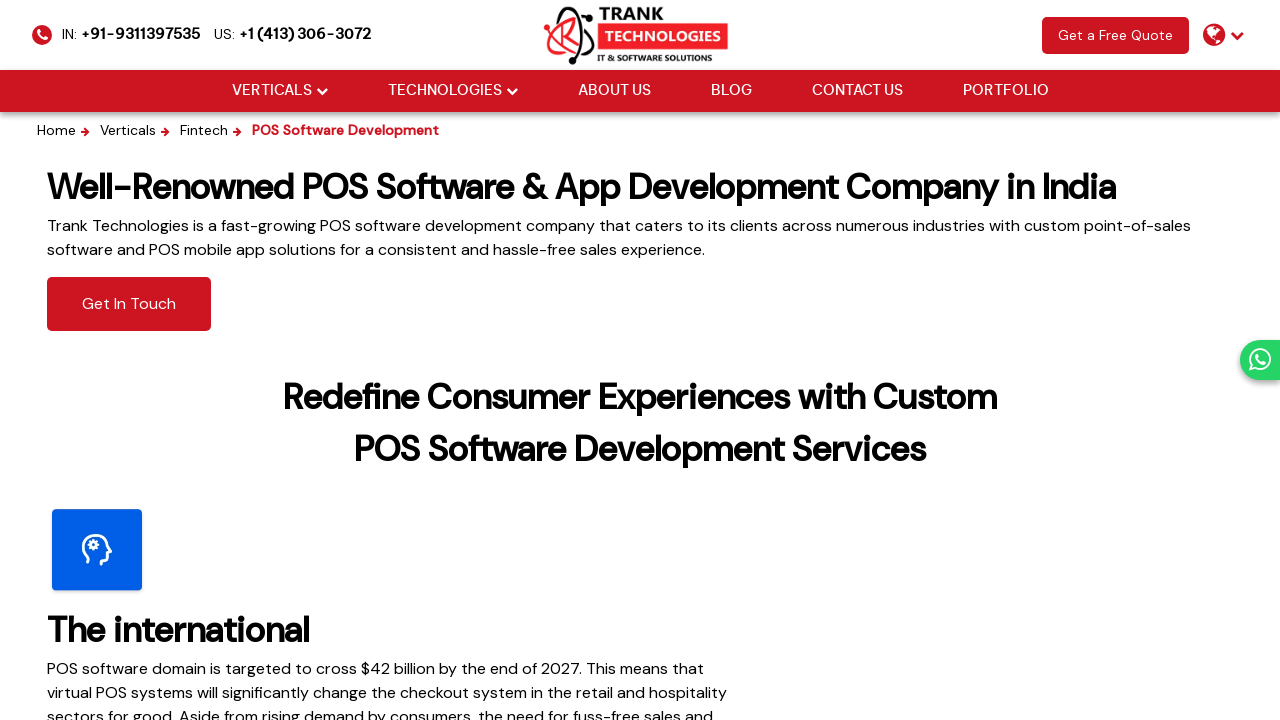

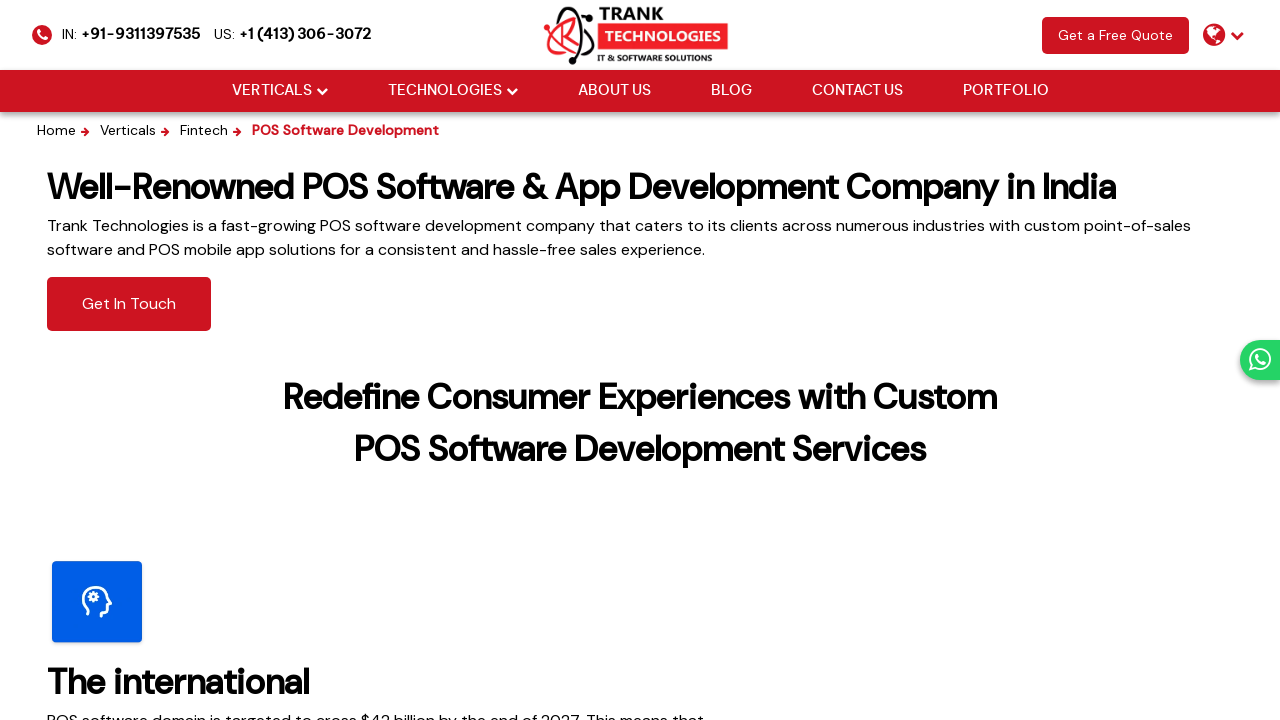